Tests switching into an iframe and reading content from within it

Starting URL: https://demoqa.com/frames

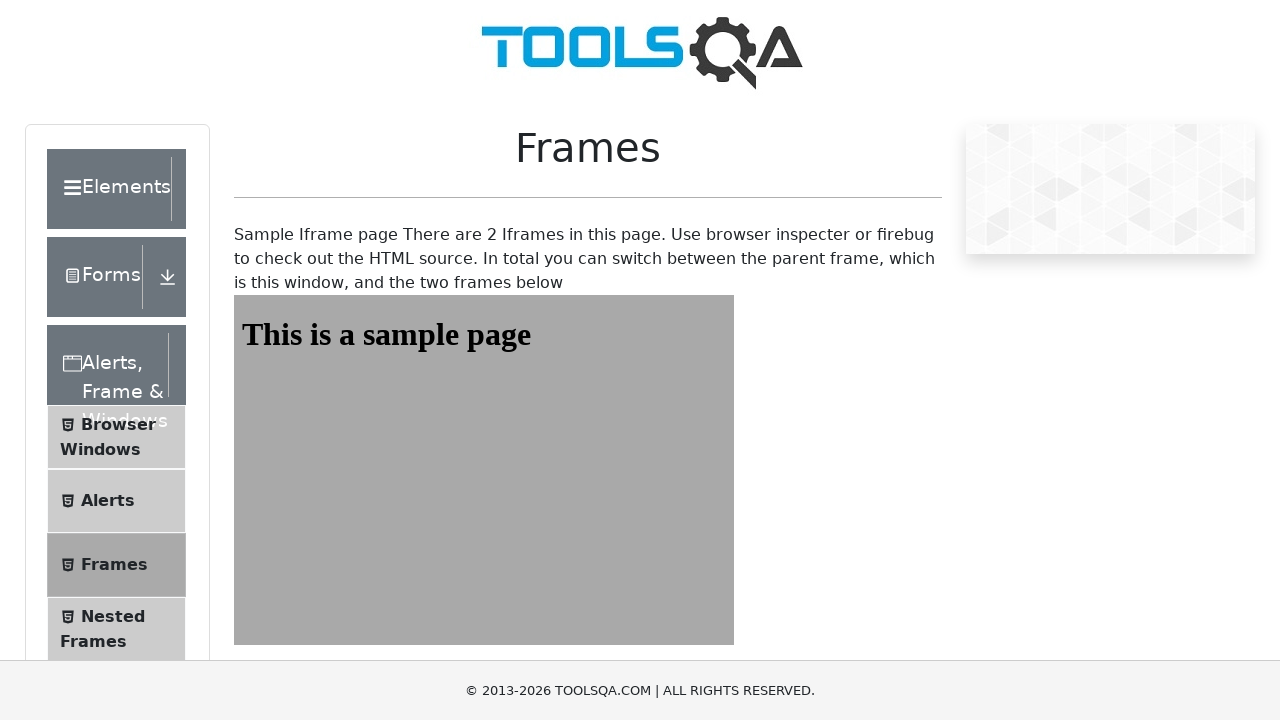

Navigated to https://demoqa.com/frames
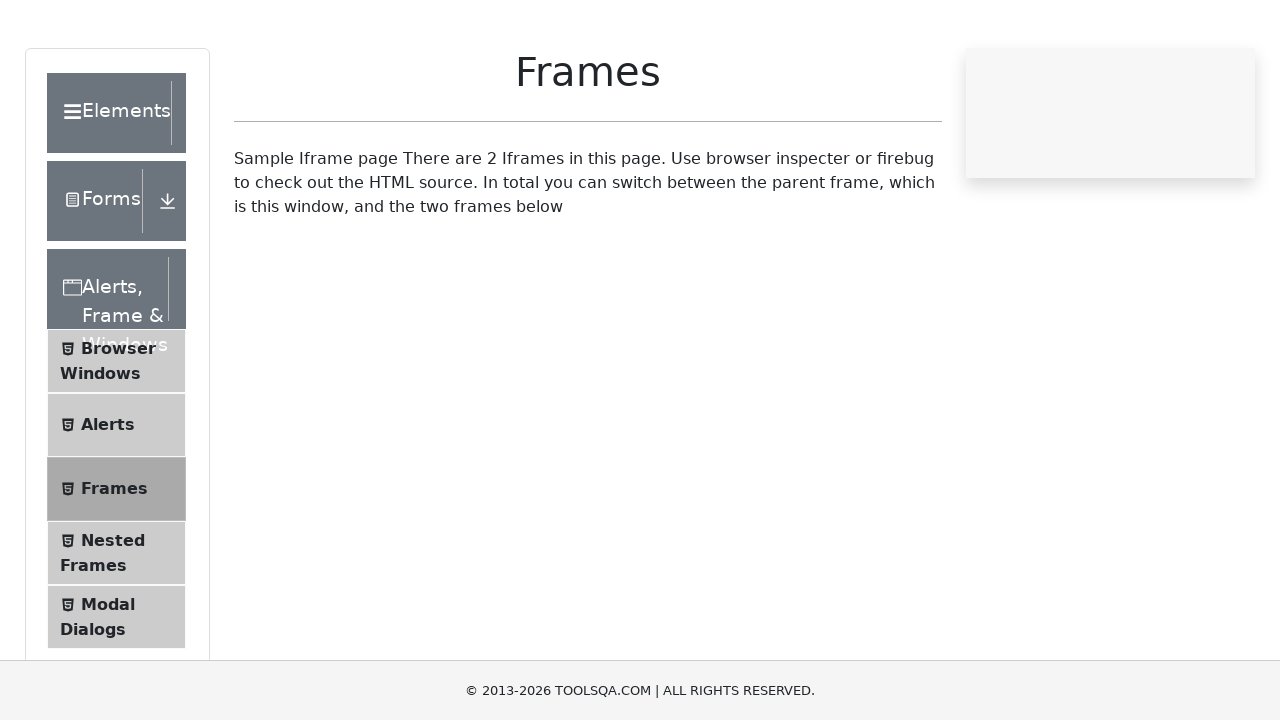

Located iframe with id 'frame1'
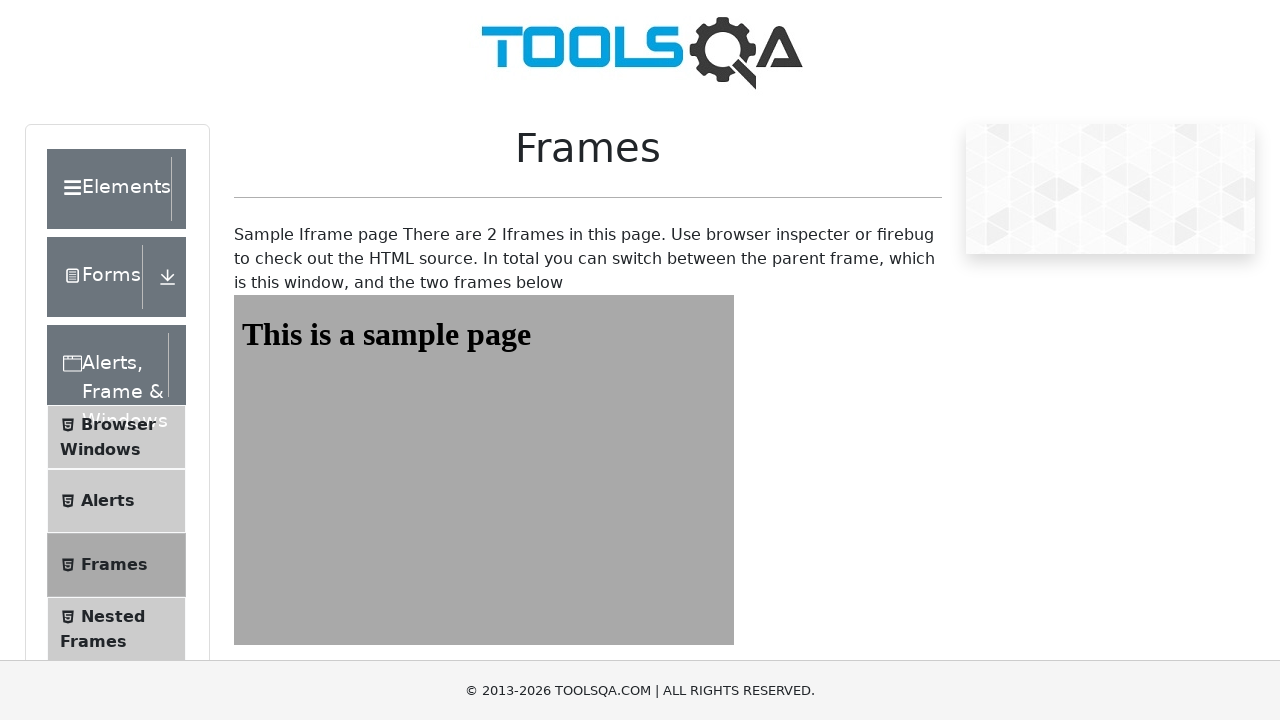

Read heading text from iframe: 'This is a sample page'
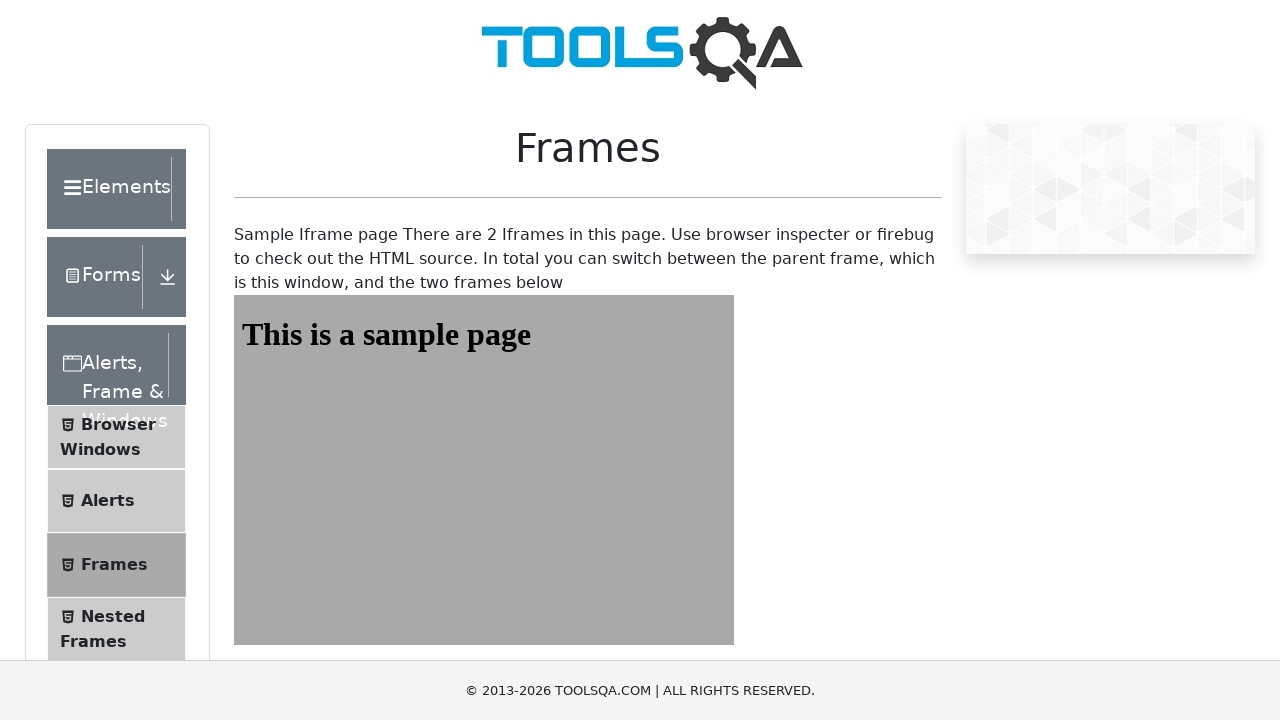

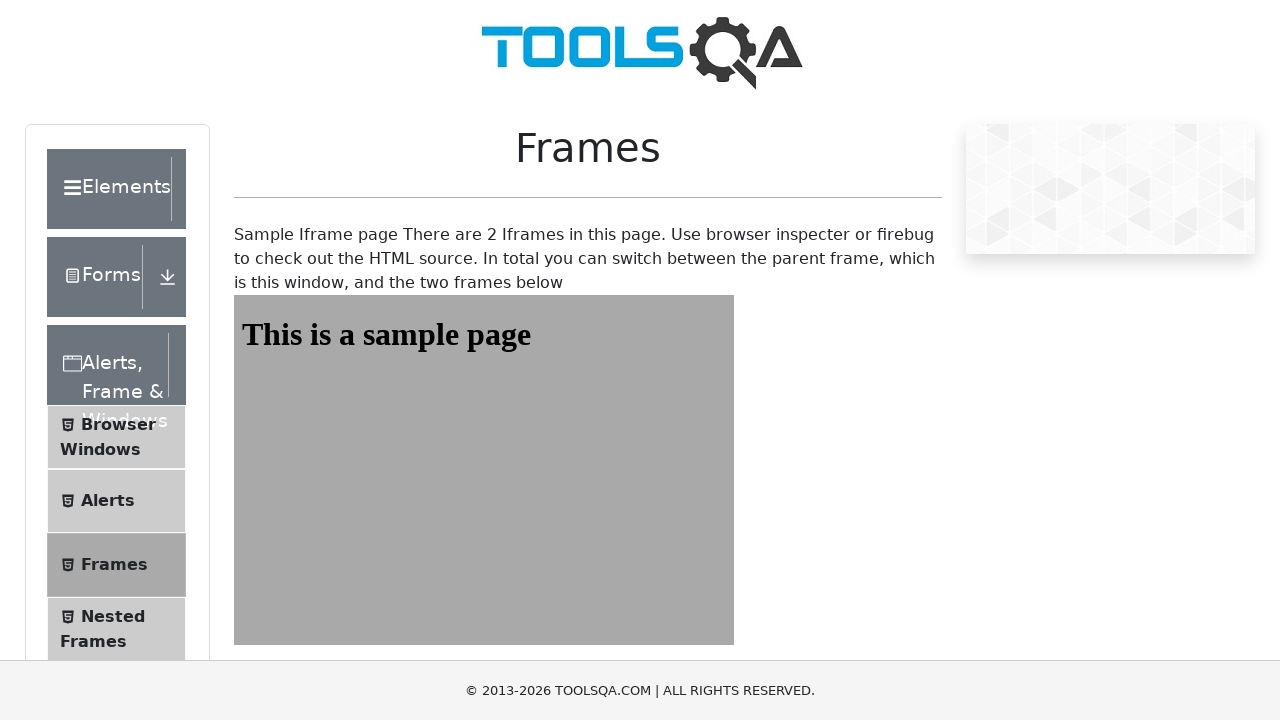